Tests various button interactions including clicking a button to navigate to dashboard, then returning to verify button properties like position, color, and dimensions

Starting URL: https://www.leafground.com/button.xhtml

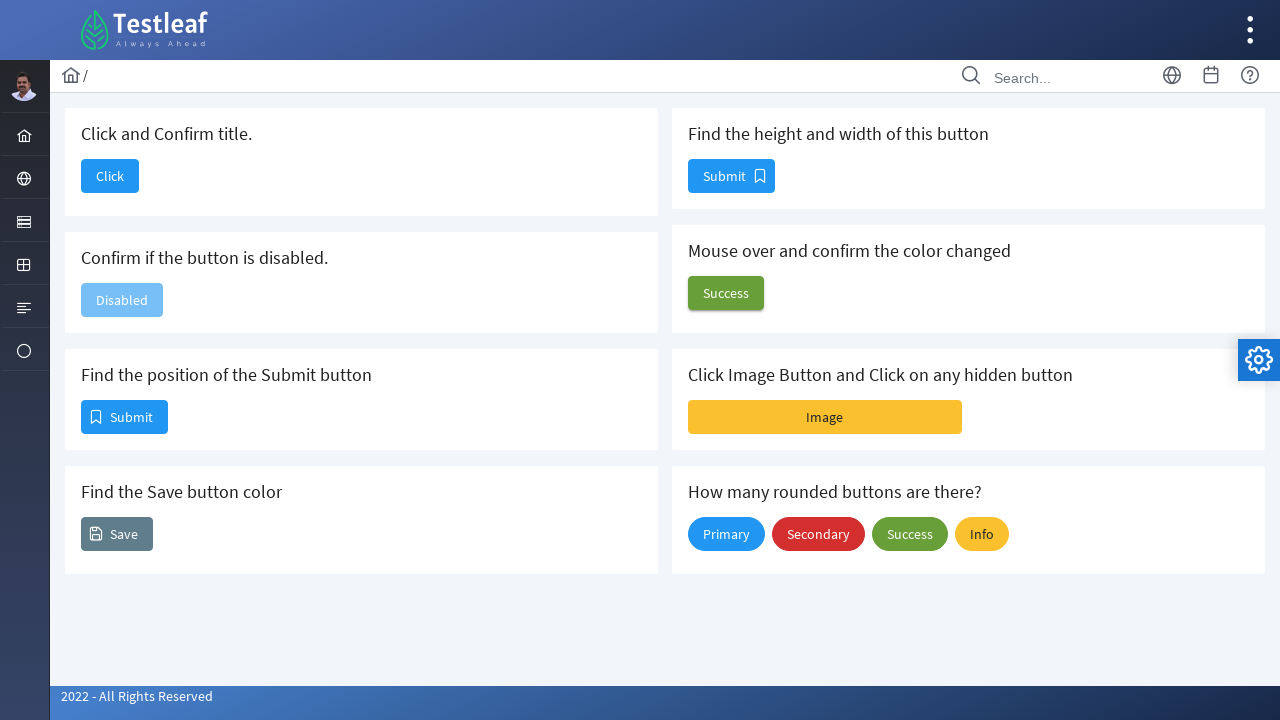

Clicked button to navigate to Dashboard at (110, 176) on xpath=//button[@id='j_idt88:j_idt90']
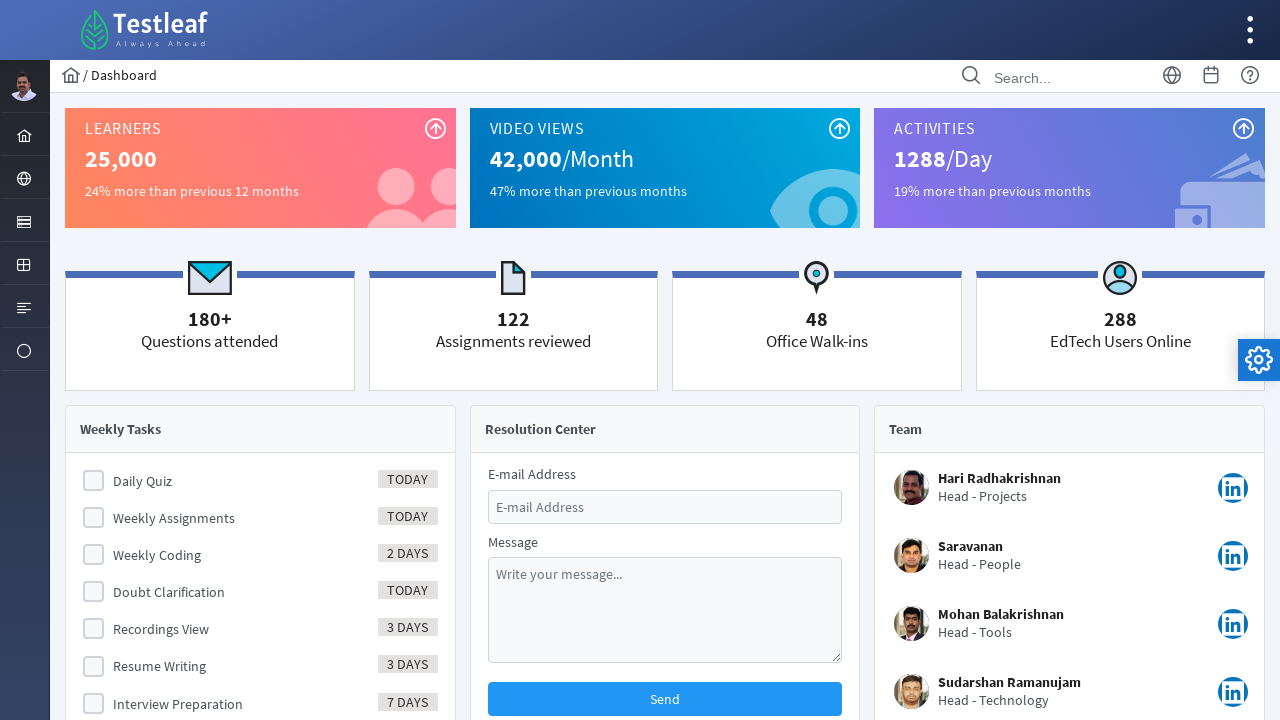

Dashboard page loaded
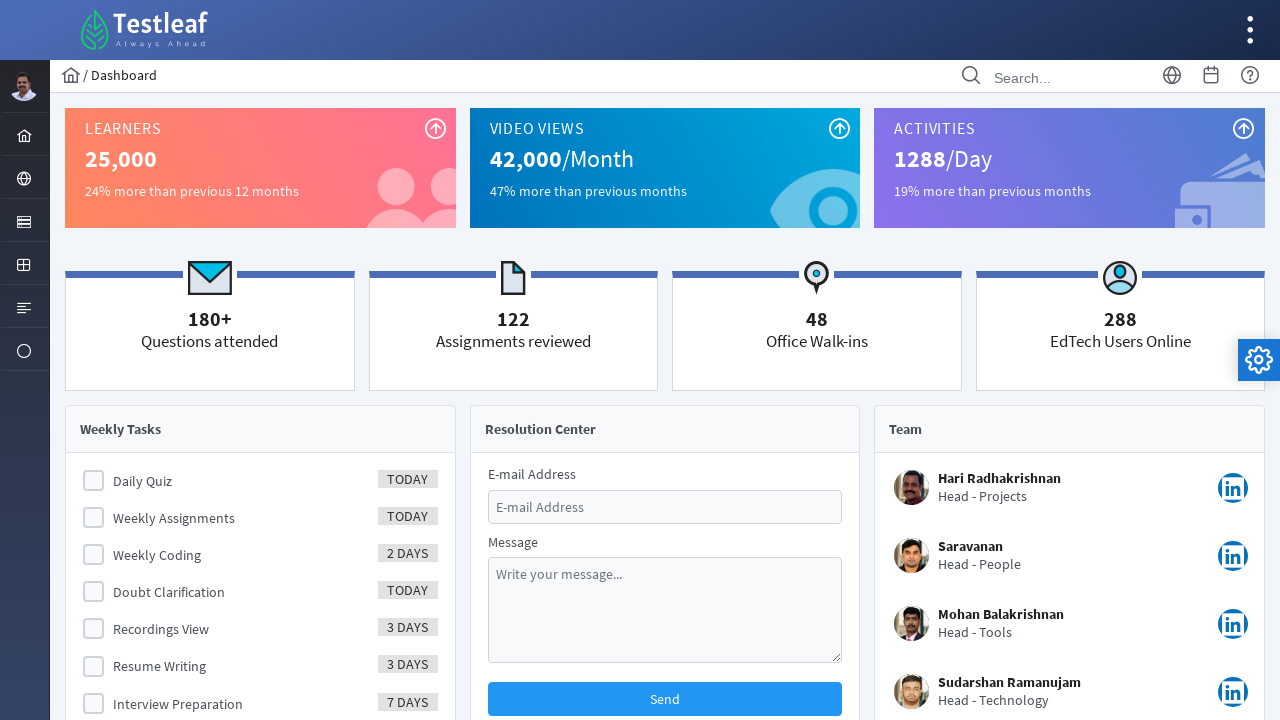

Verified page title is 'Dashboard'
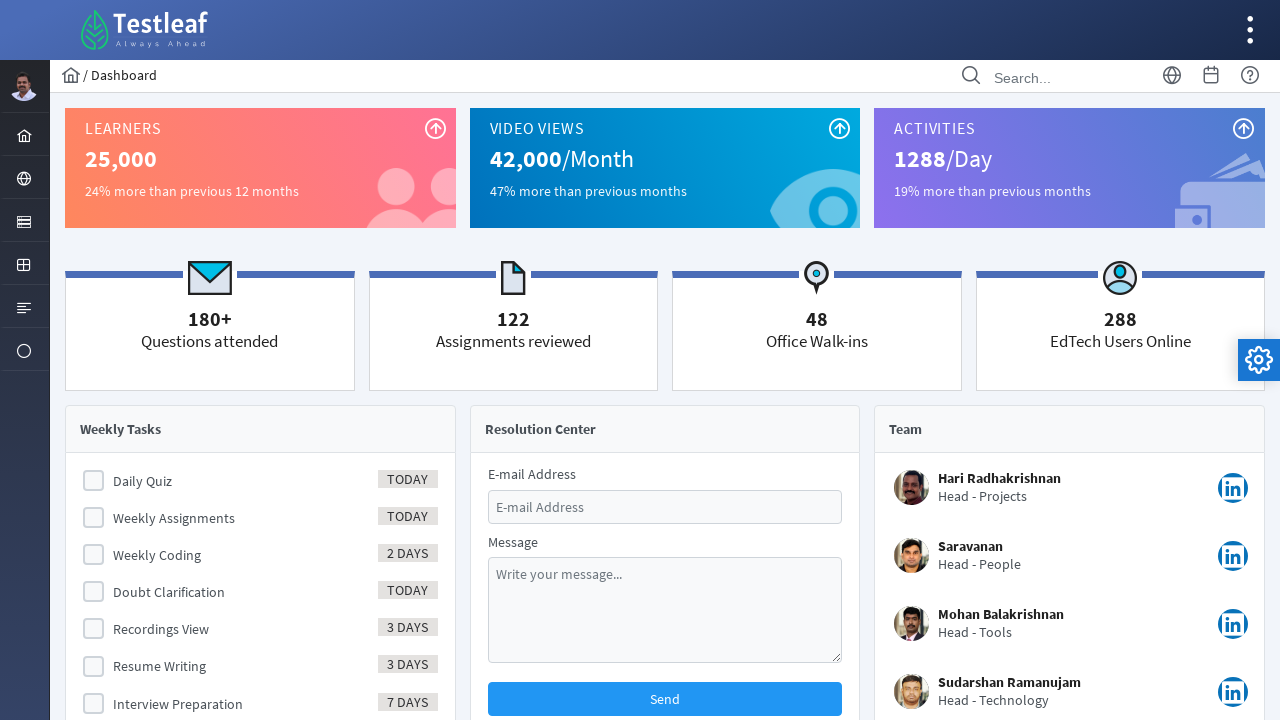

Navigated back to button page
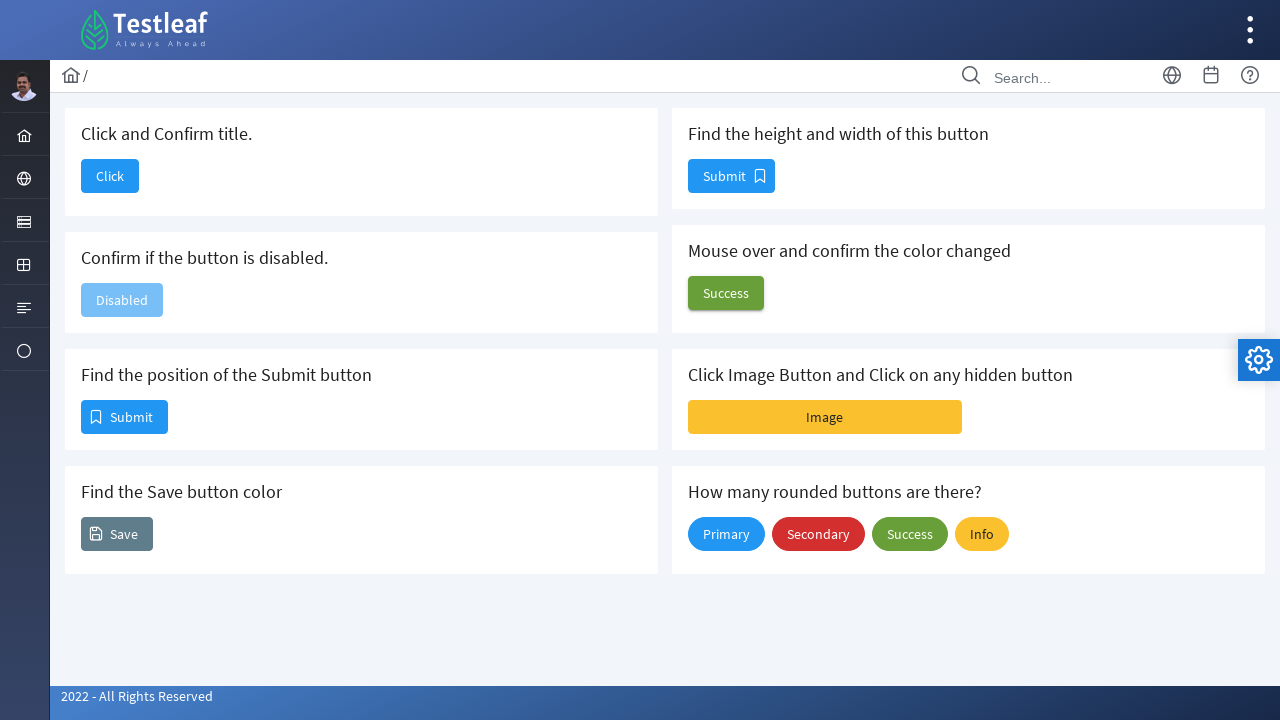

Button page reloaded
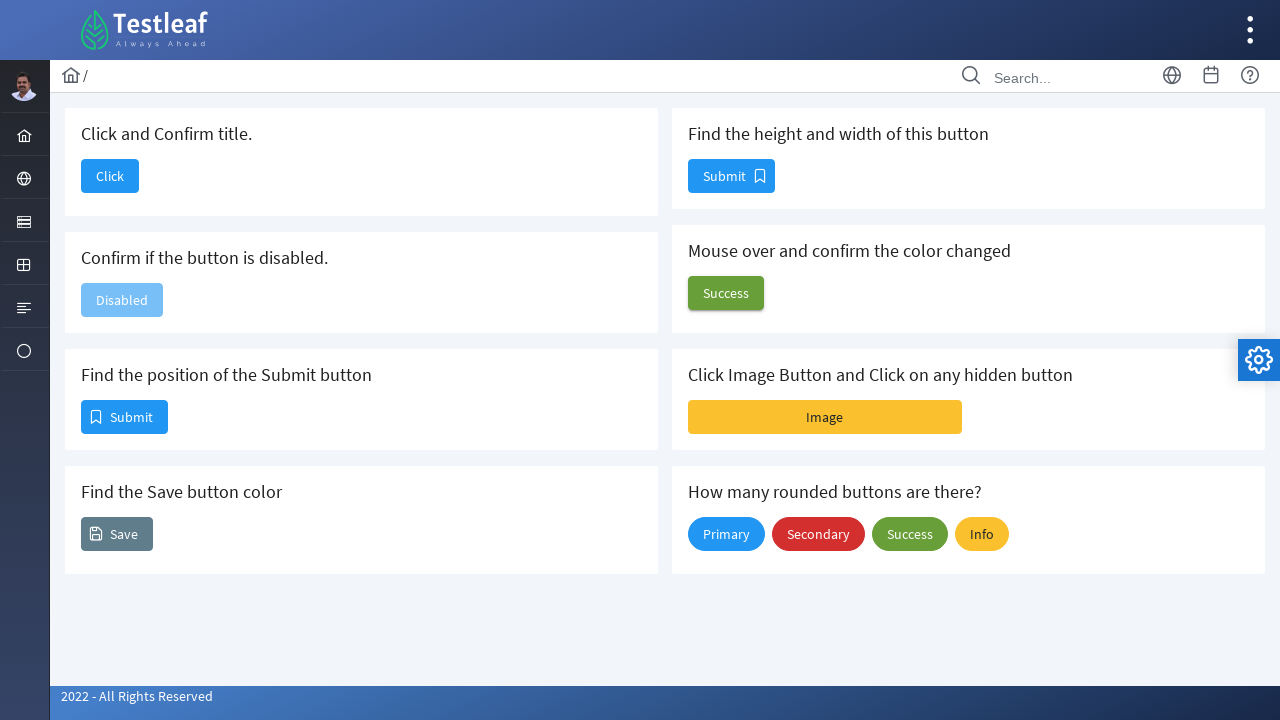

Retrieved position of submit button
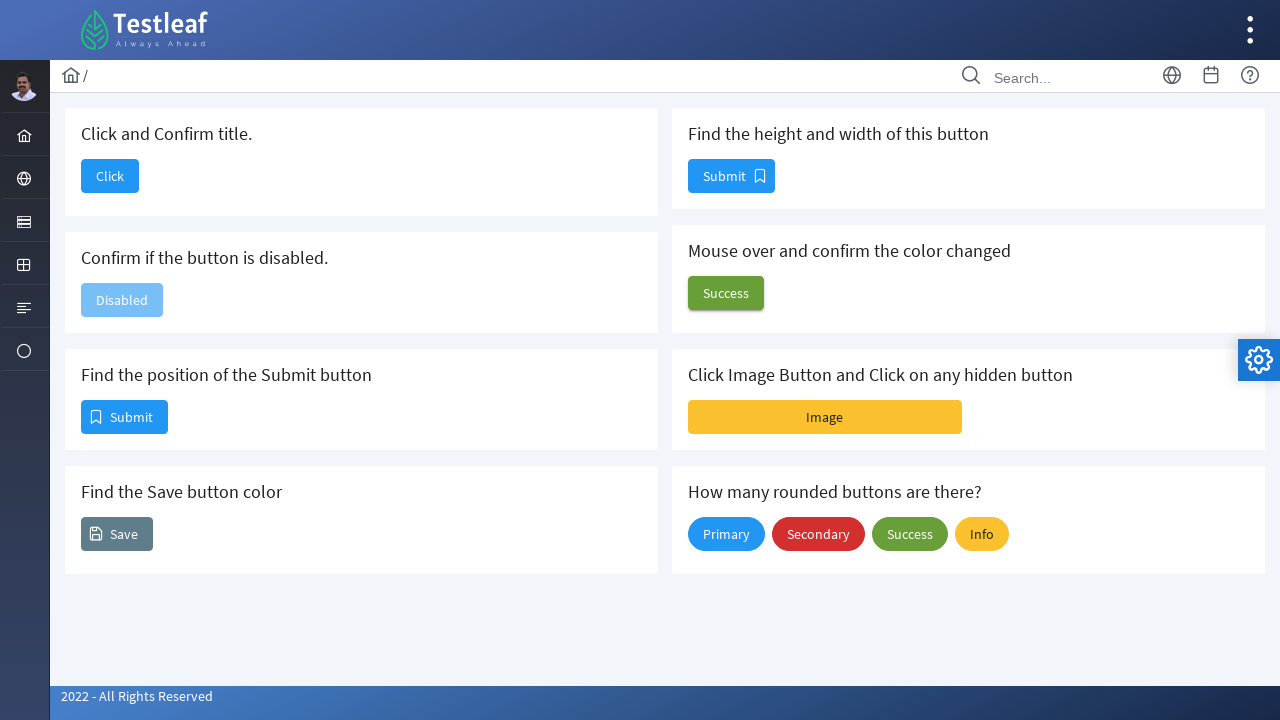

Retrieved background color of save button
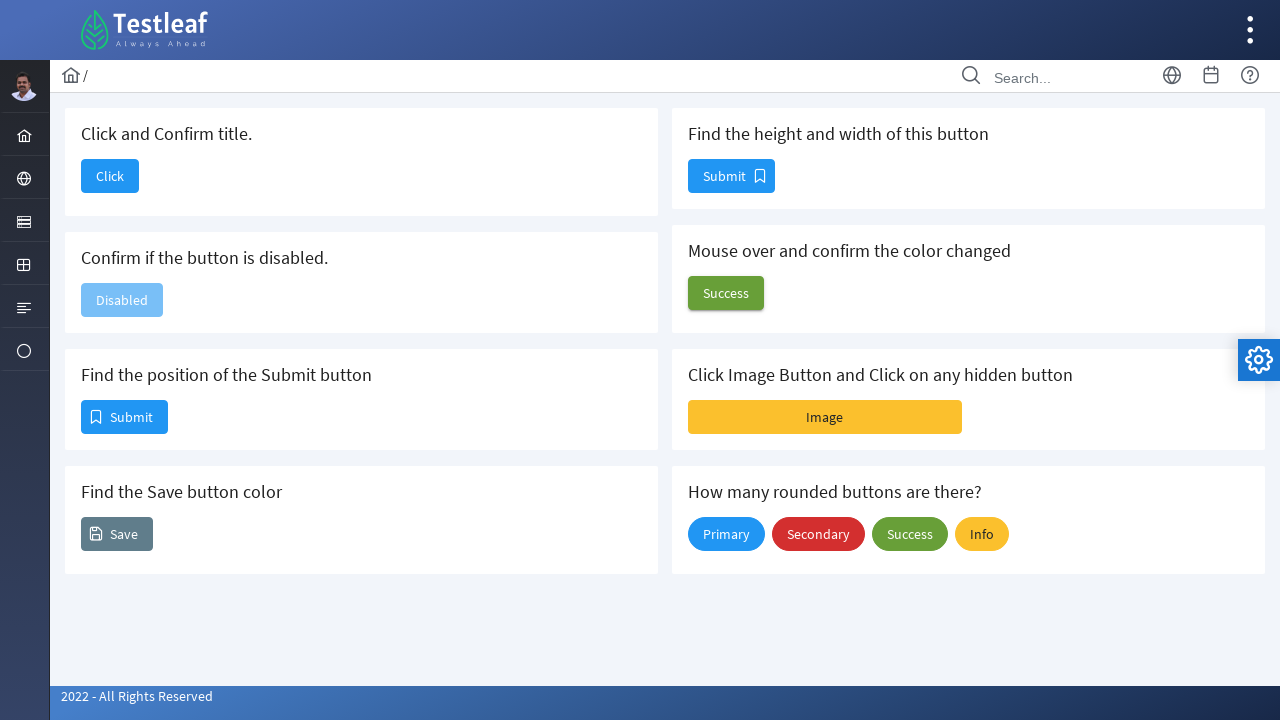

Retrieved dimensions of button
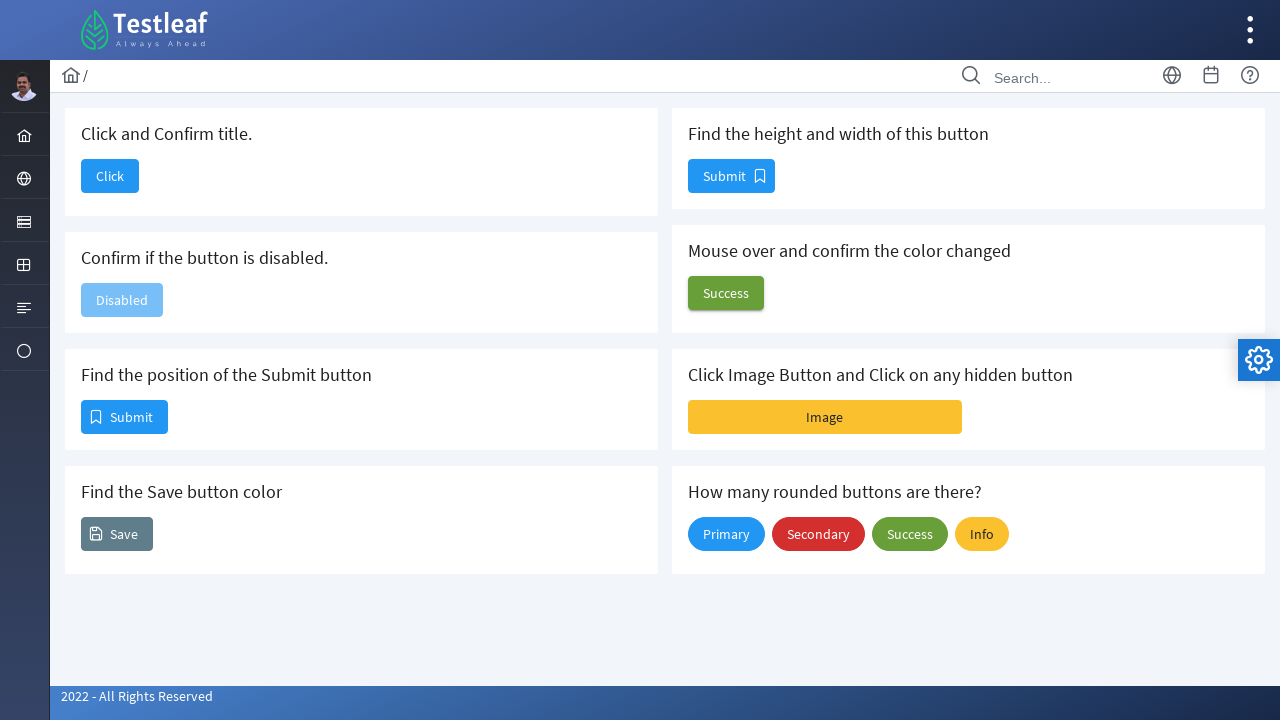

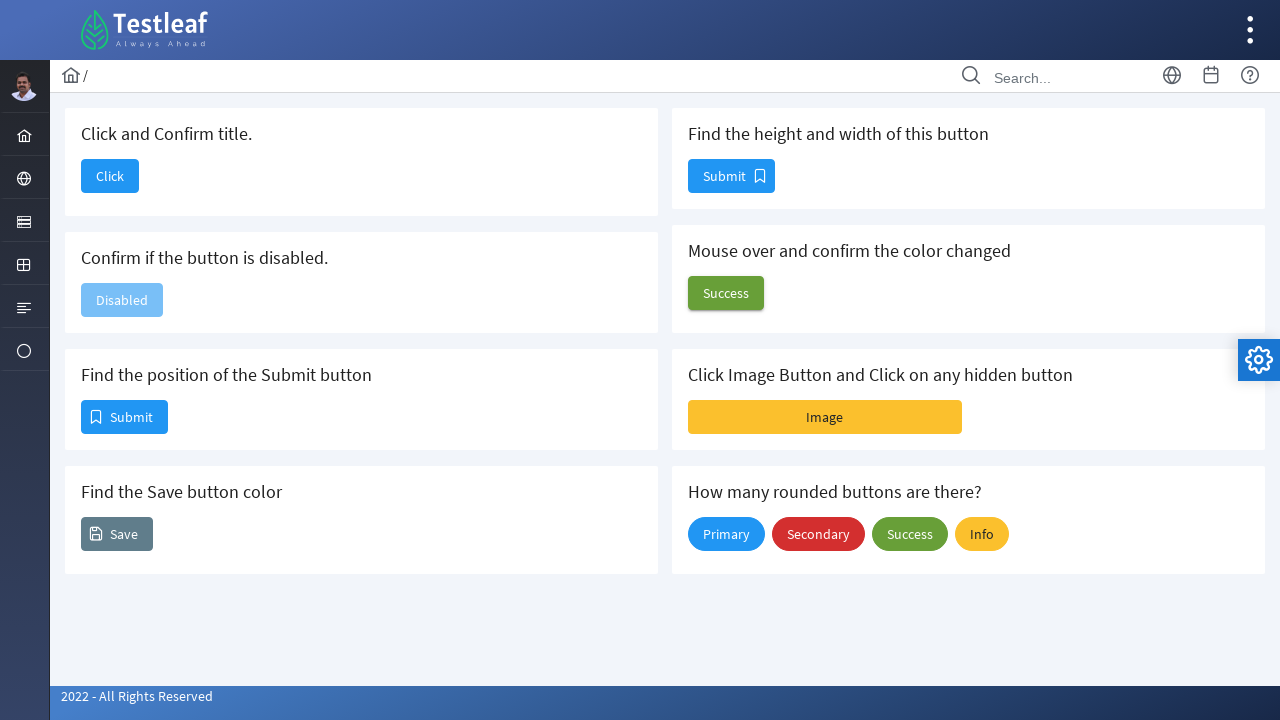